Tests selecting an option from a dropdown menu using index selection method

Starting URL: https://the-internet.herokuapp.com/dropdown

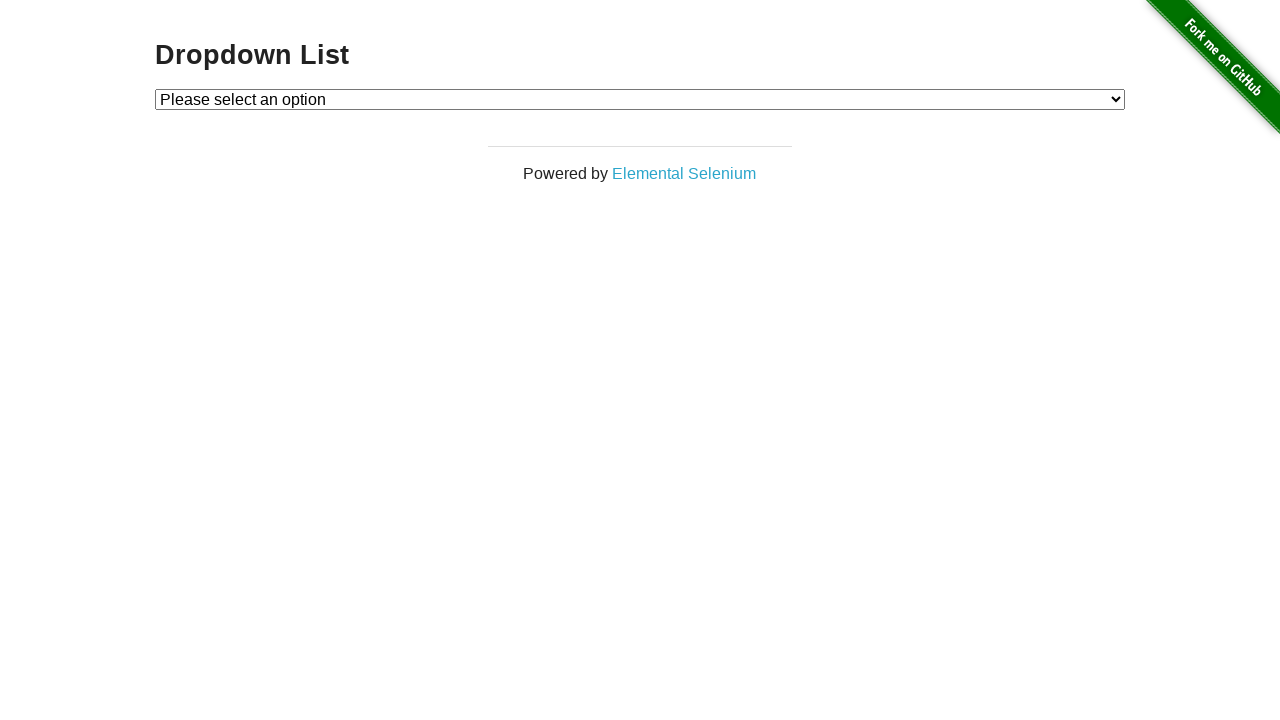

Navigated to dropdown test page
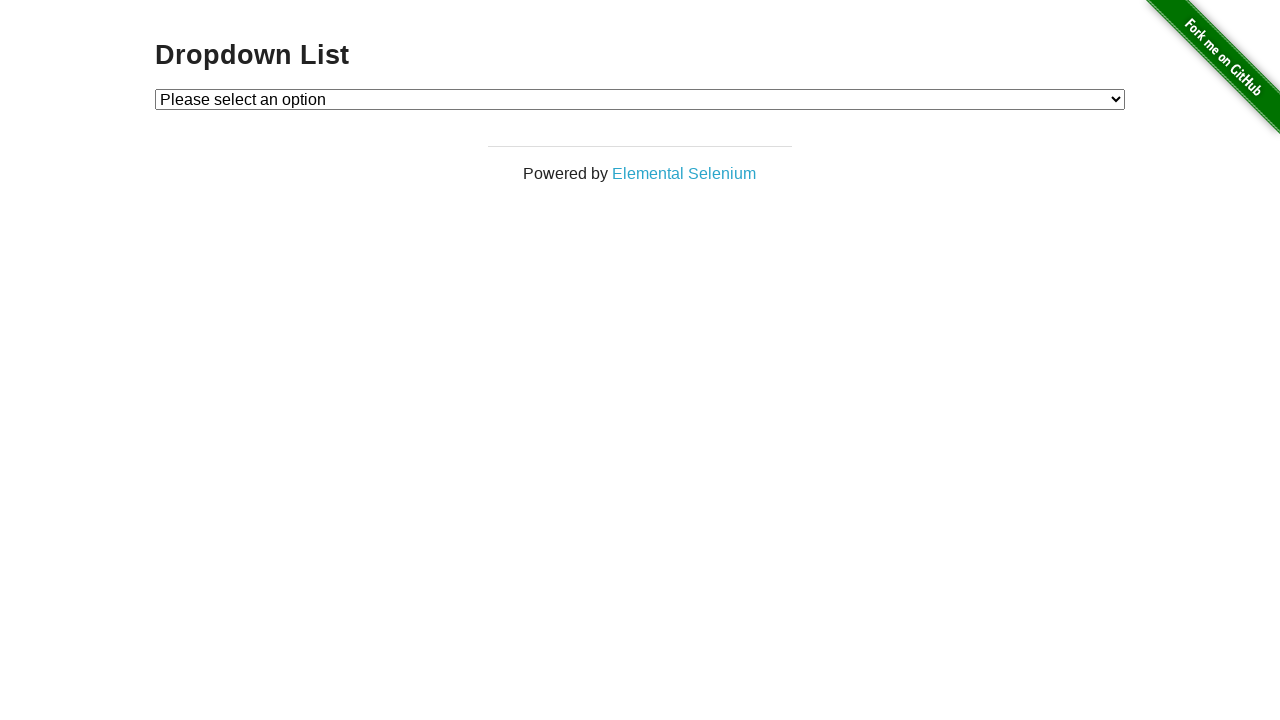

Selected option at index 1 from dropdown menu on #dropdown
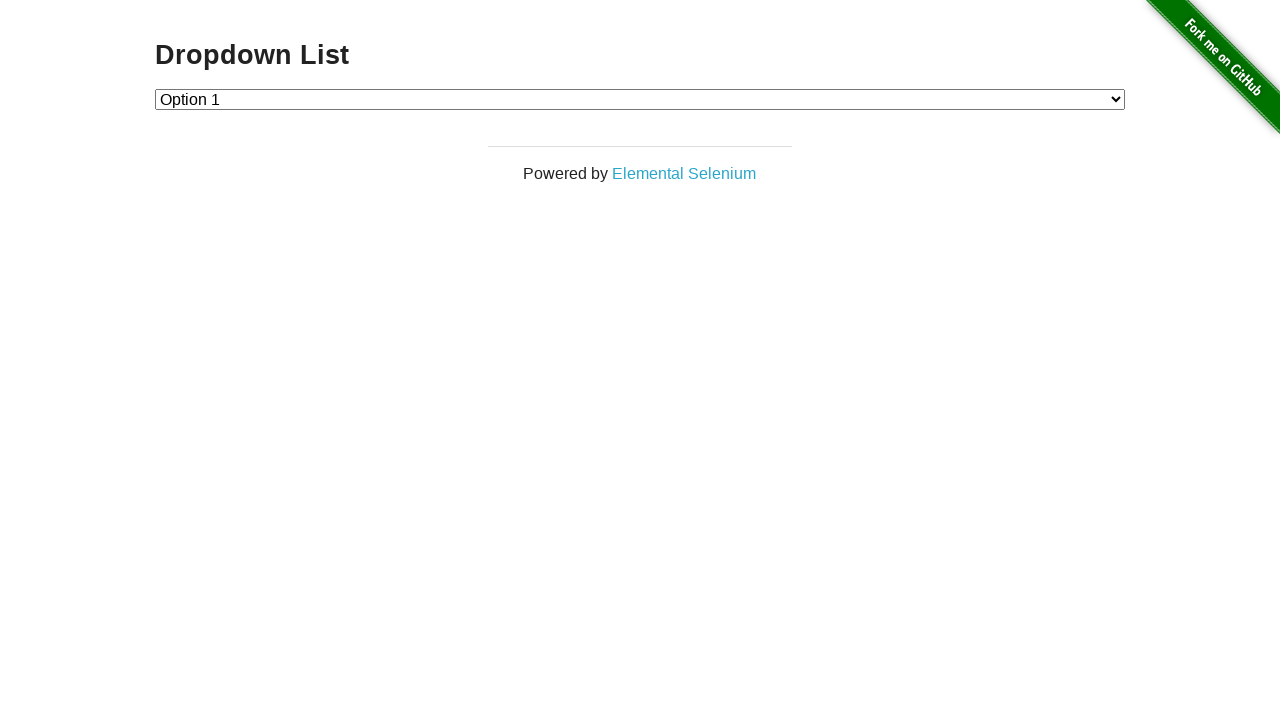

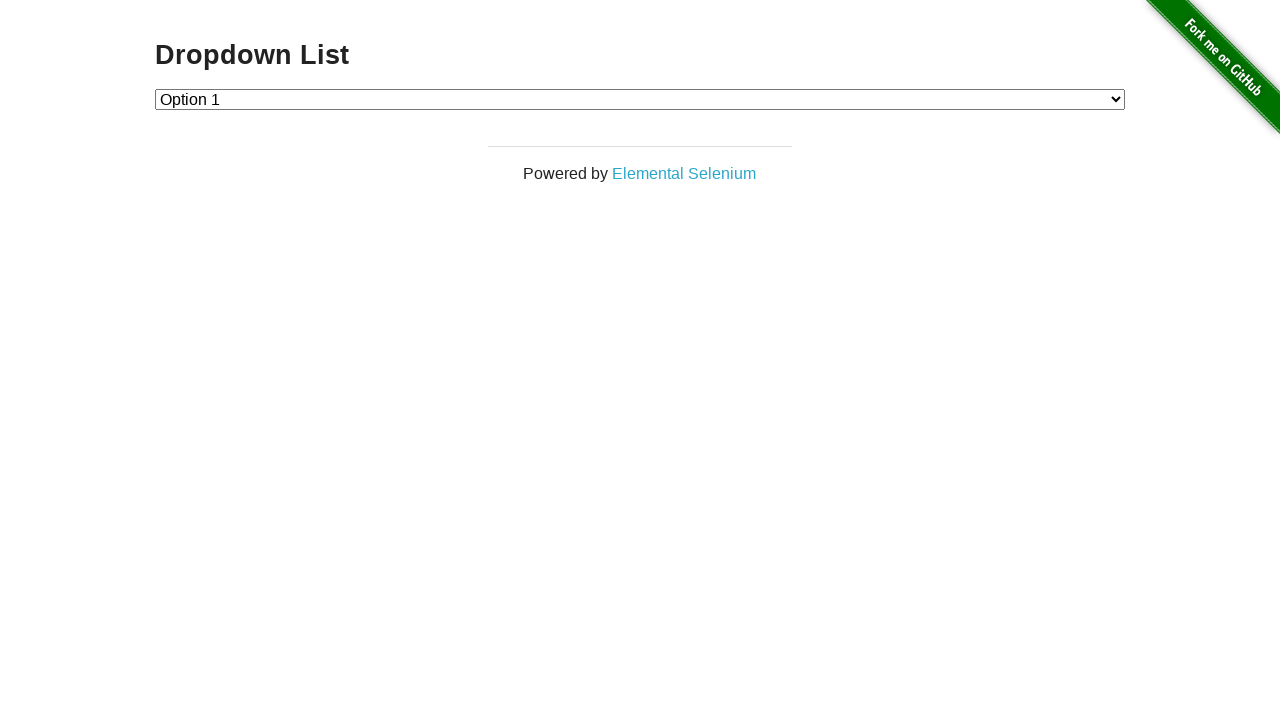